Tests browser interactions on W3Schools JavaScript popup tutorial page by locating "Try it Yourself" links and clicking on the first one (alert example) using mouse actions.

Starting URL: https://www.w3schools.com/js/js_popup.asp

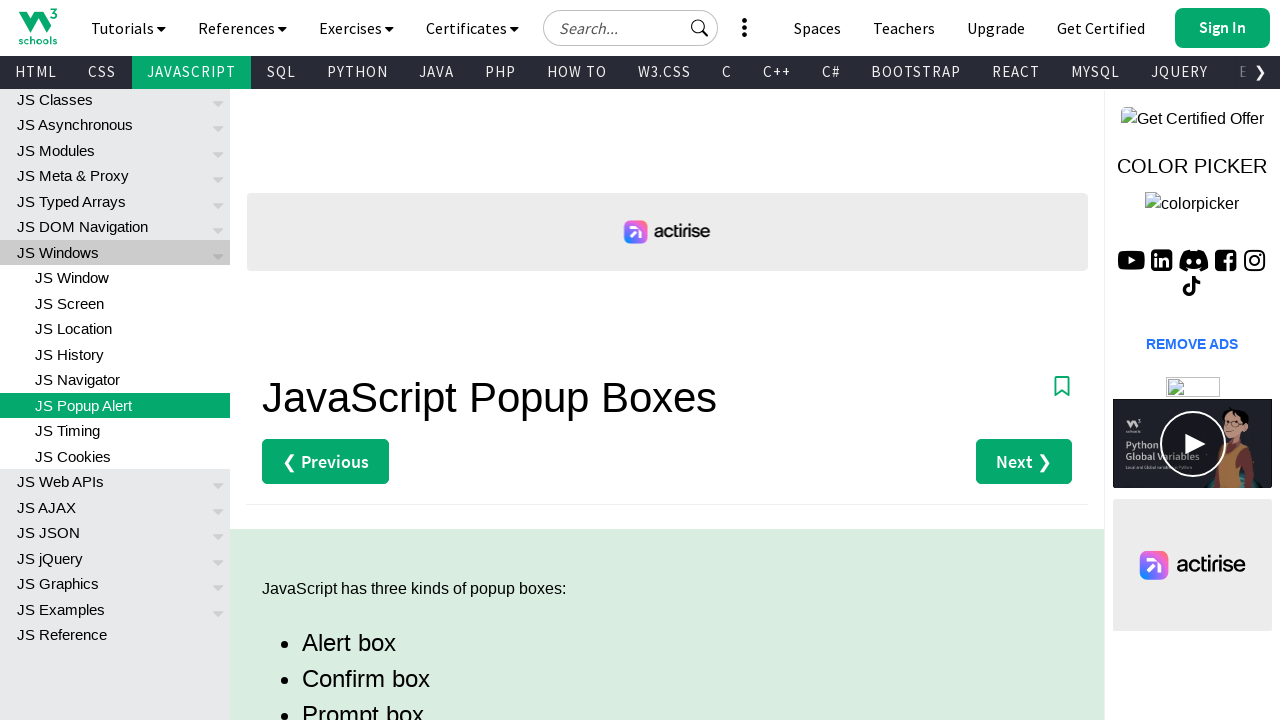

Waited for 'Try it Yourself' links to load on W3Schools JavaScript popup tutorial page
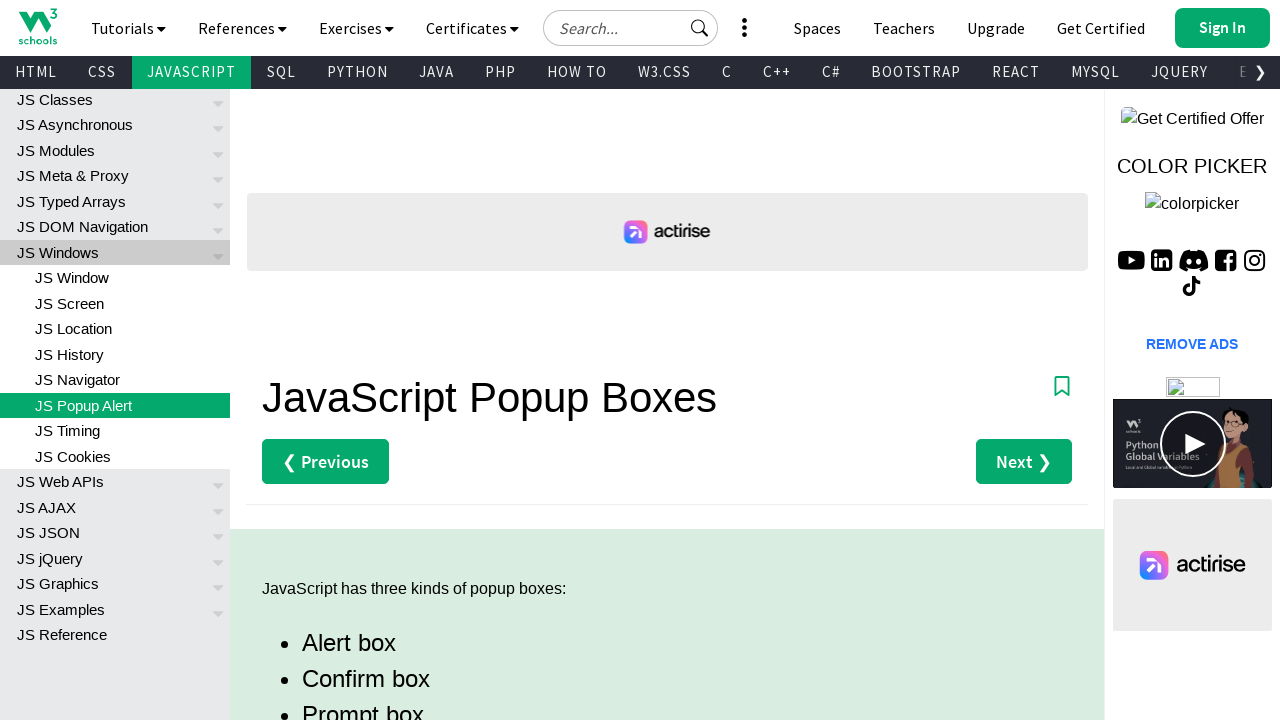

Located the first 'Try it Yourself' link (alert example)
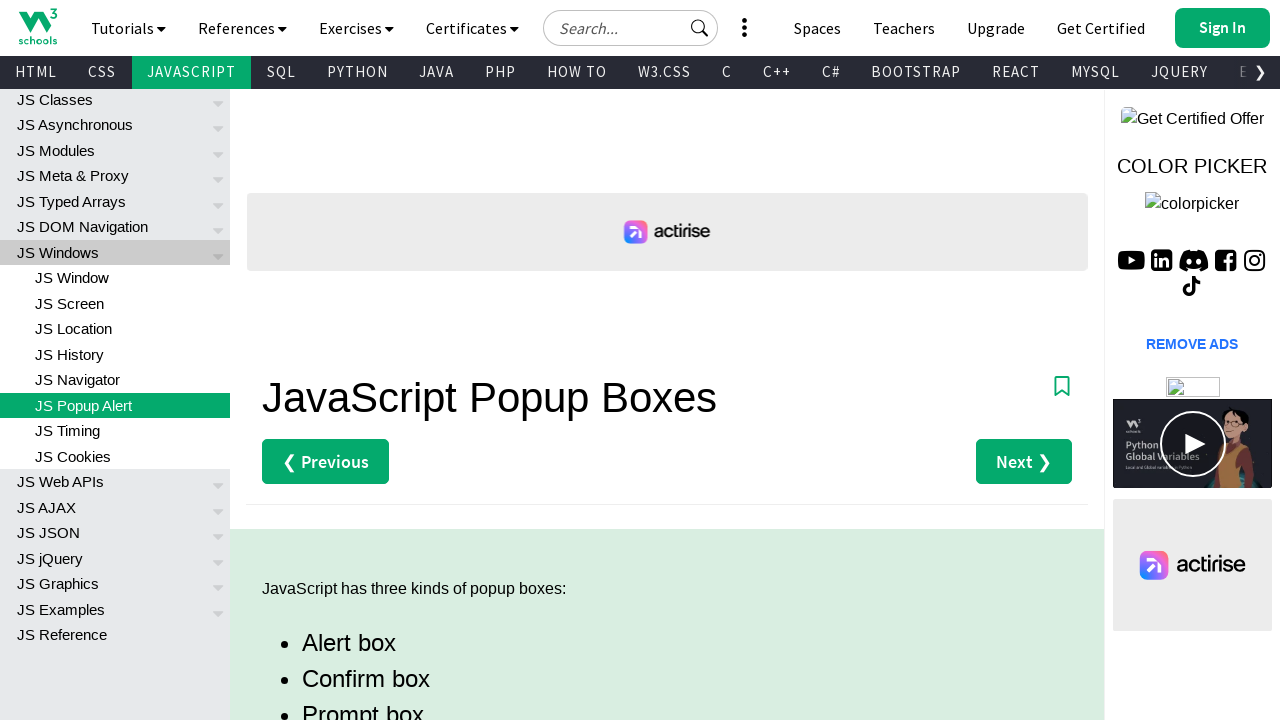

Hovered over the first 'Try it Yourself' link at (334, 360) on xpath=(//a[contains(text(), 'Try it Yourself')])[1]
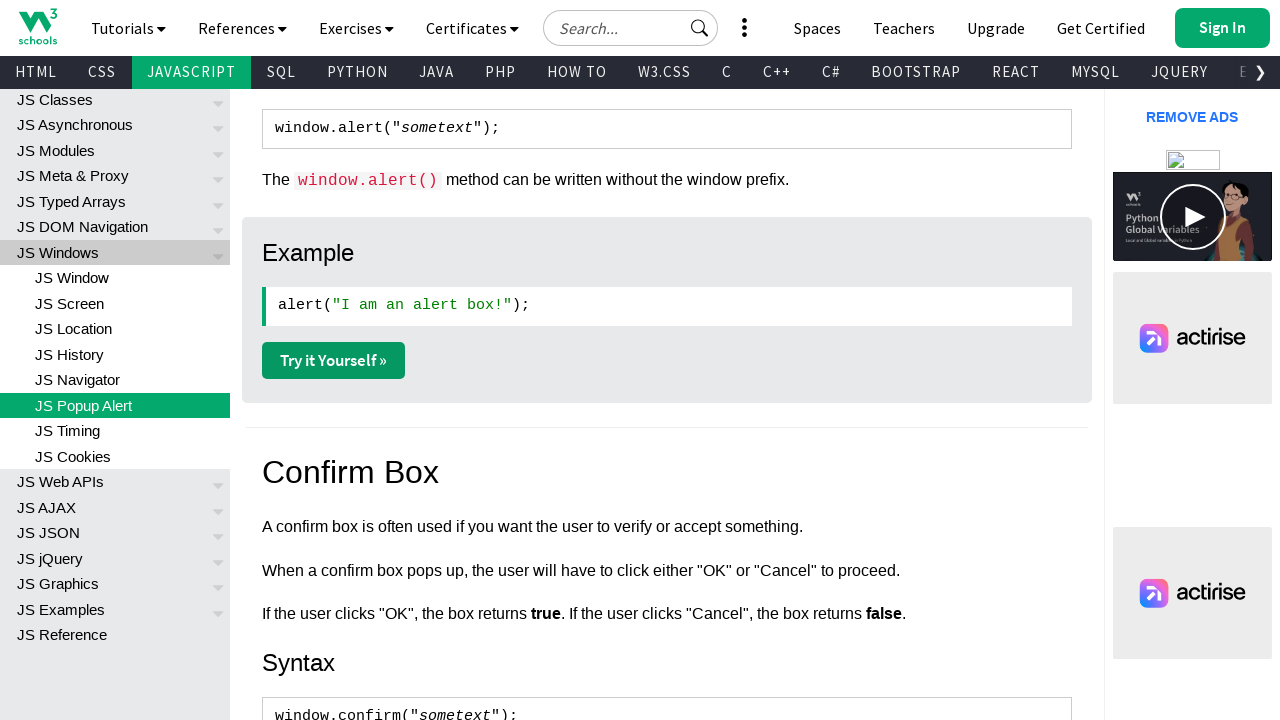

Clicked the first 'Try it Yourself' link to open alert example at (334, 360) on xpath=(//a[contains(text(), 'Try it Yourself')])[1]
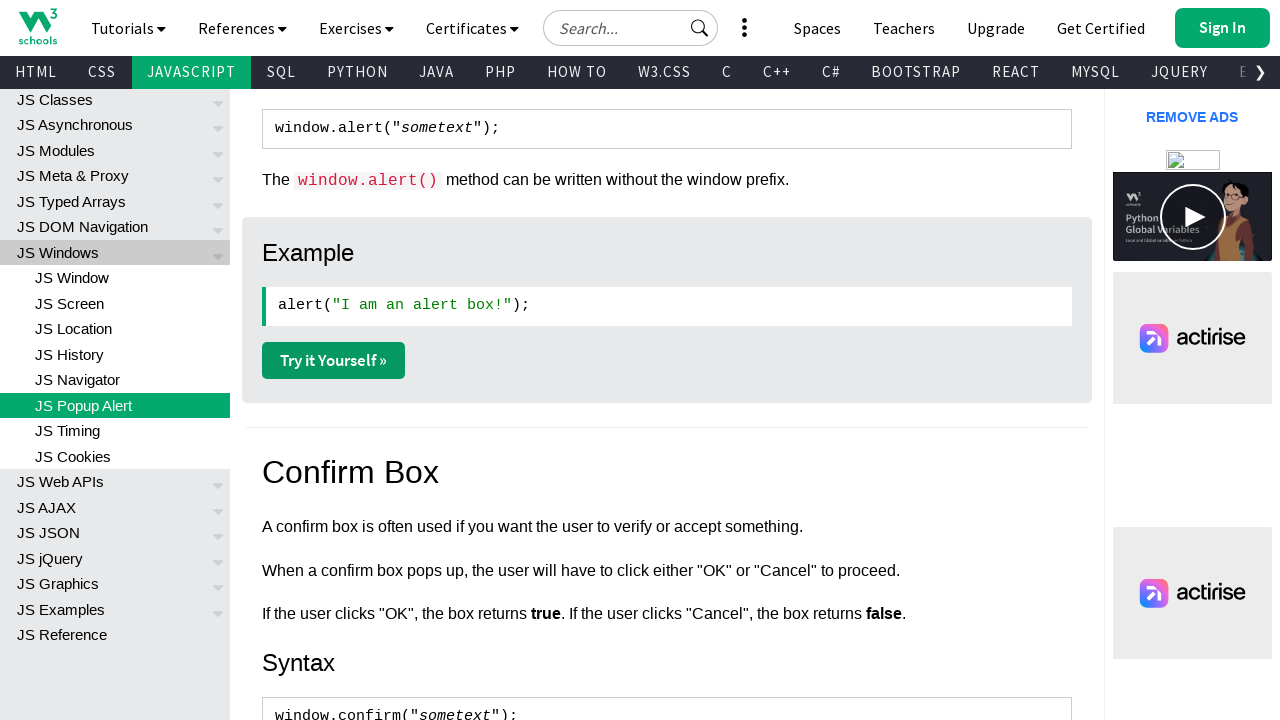

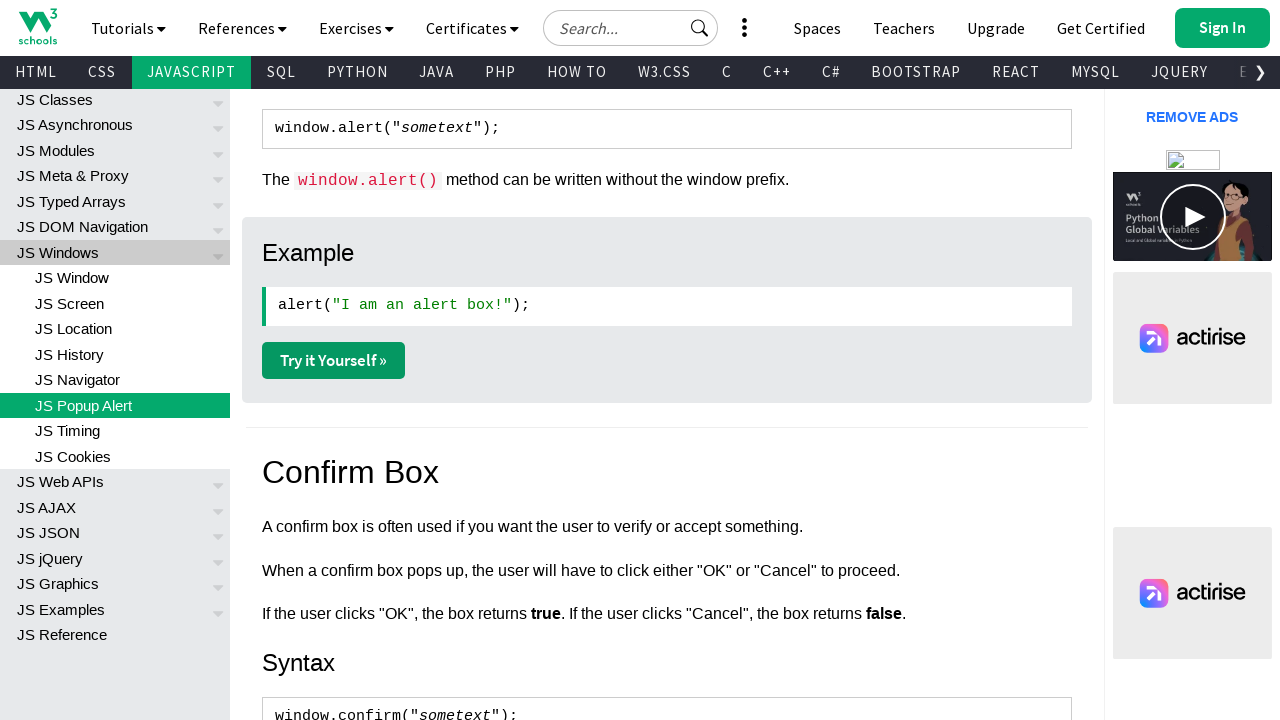